Navigates to a swimming meet psych sheet page and verifies that the results table with swimmer data is displayed.

Starting URL: https://www.swimmeet.com/swdistrict24/mason/psych-sheets/boys-d1-50-freestyle.html

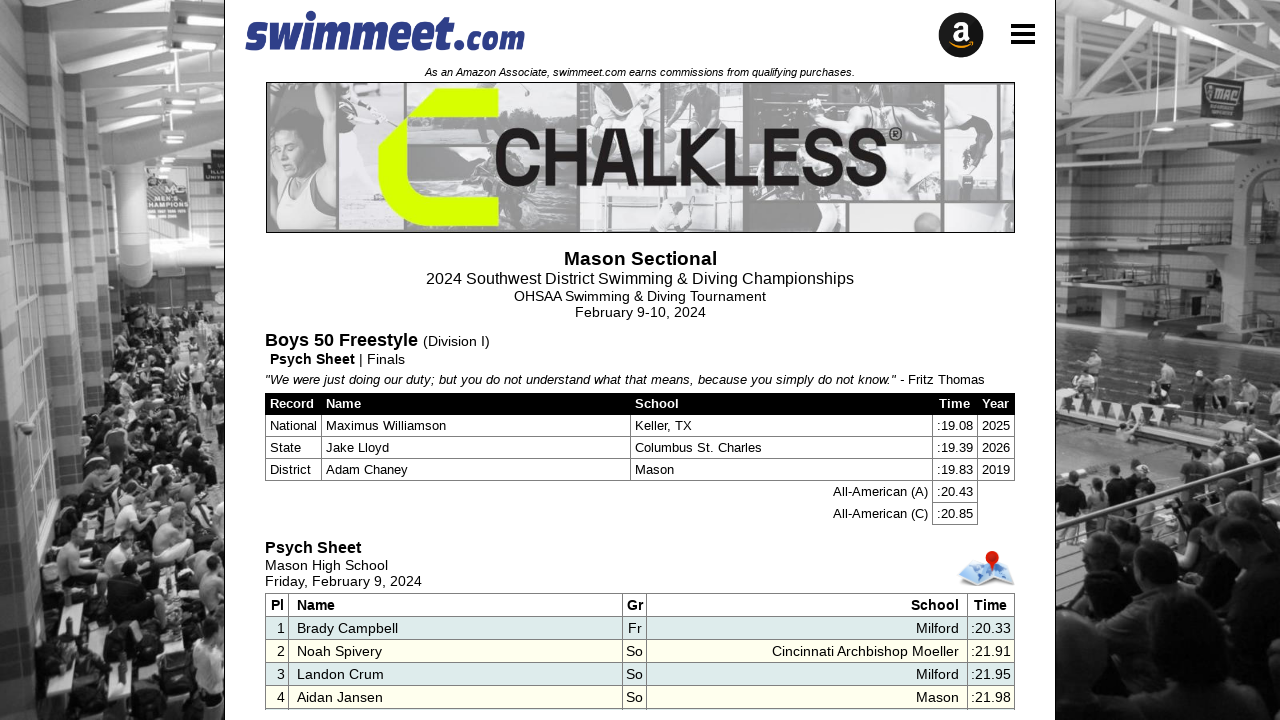

Navigated to swim meet psych sheet page for boys D1 50 freestyle
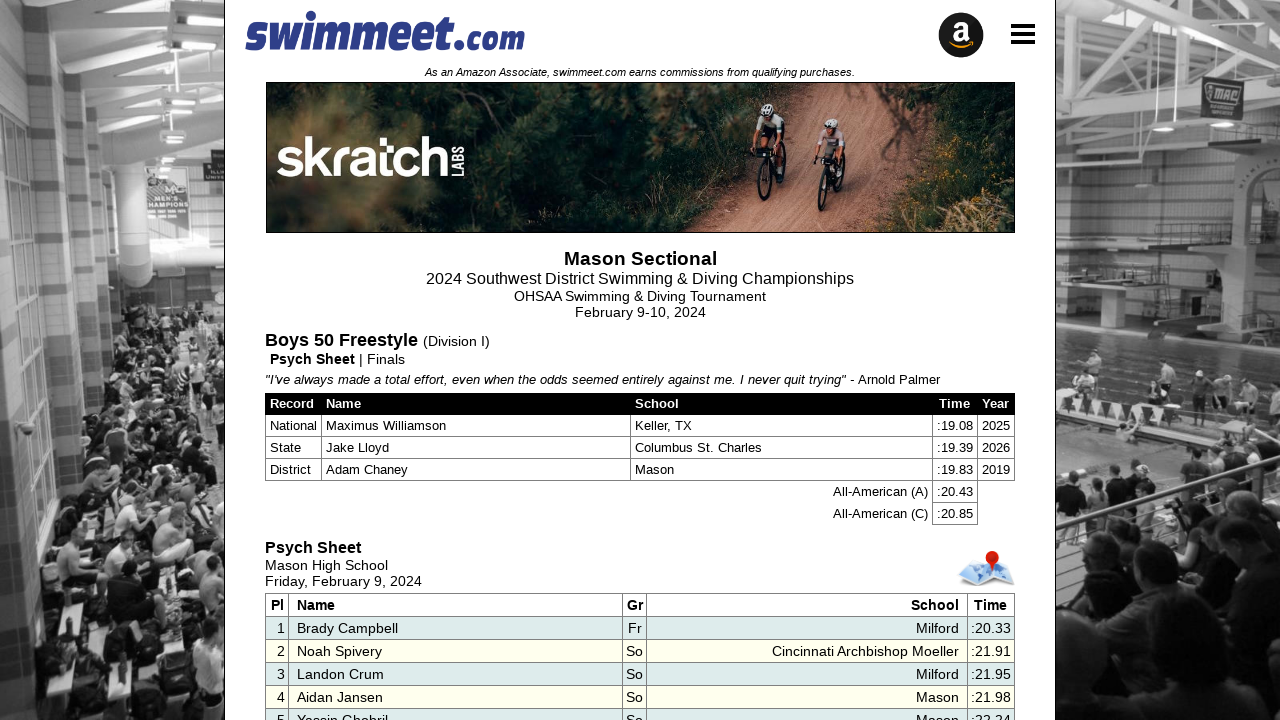

Results container loaded
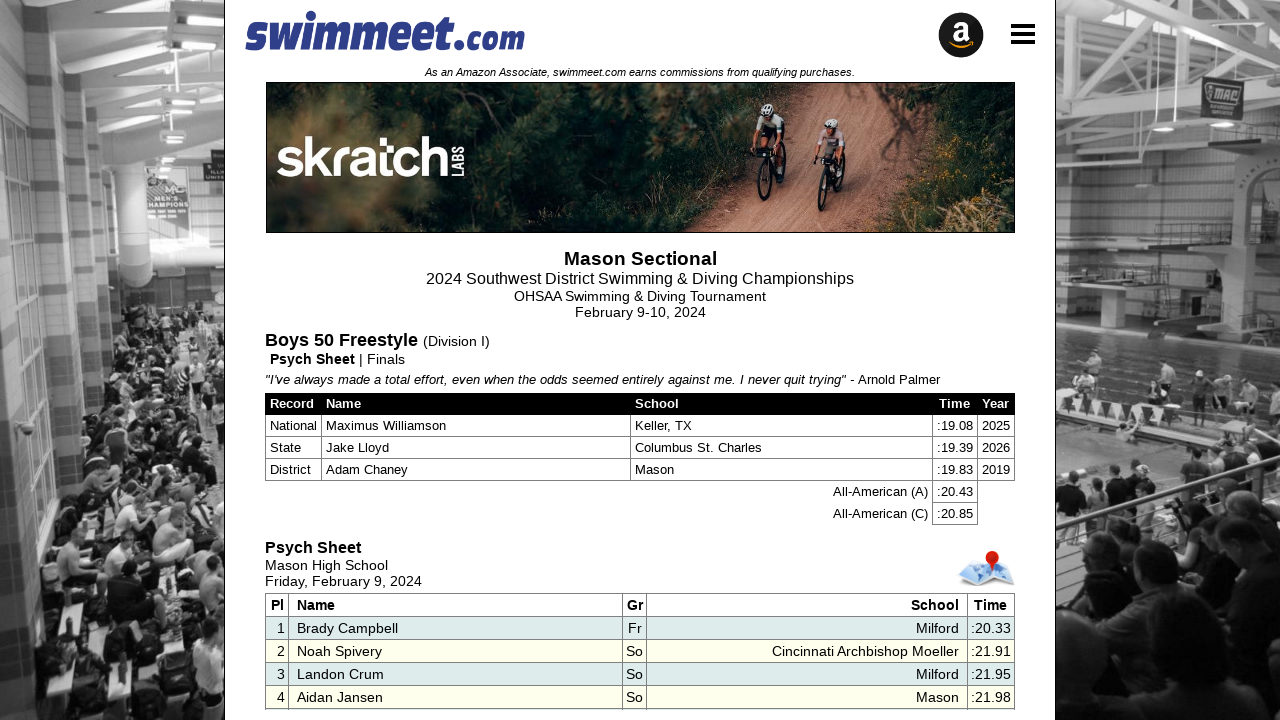

Results table rows with lightGreen styling are present
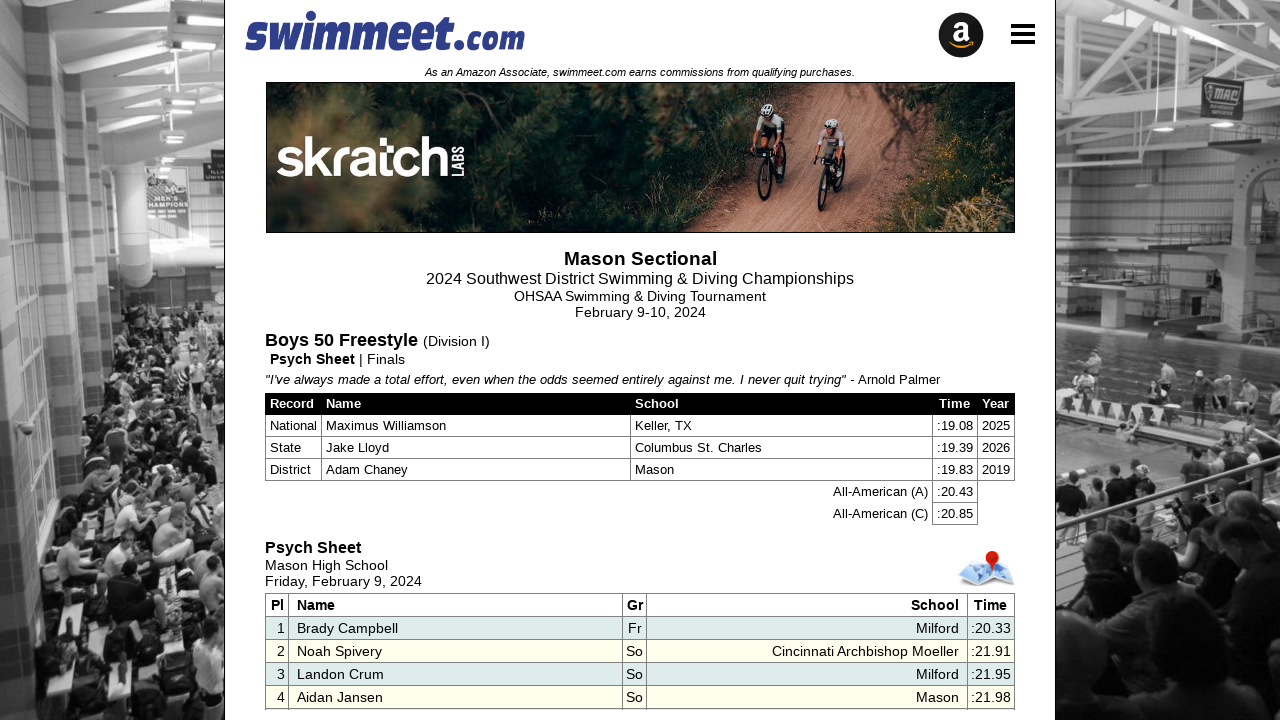

Swimmer name column elements found
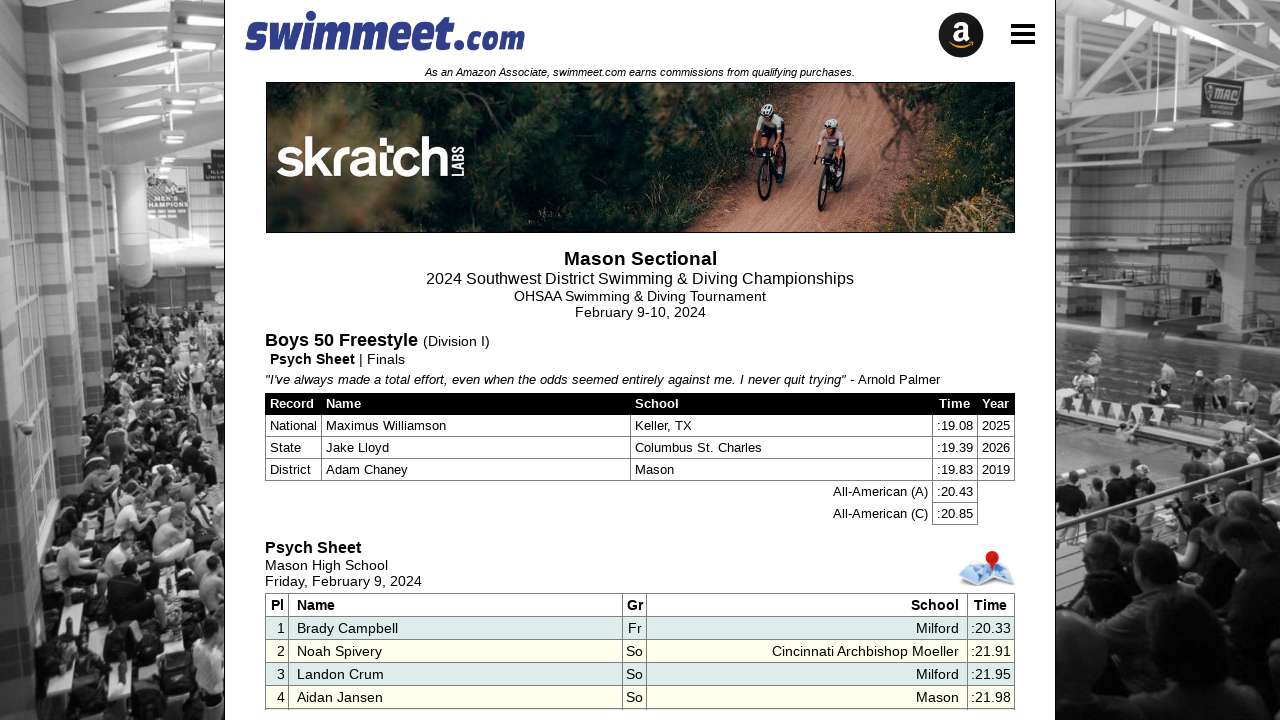

Swimmer rank column elements found
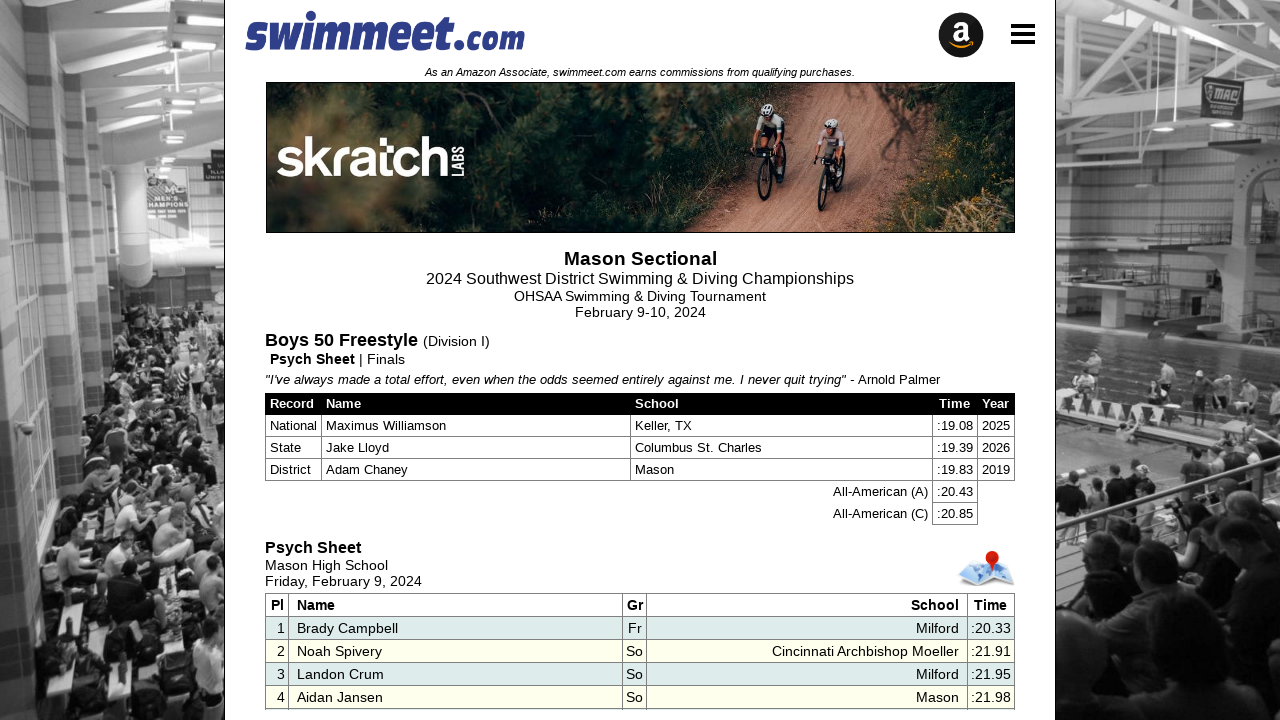

Swimmer time column elements found
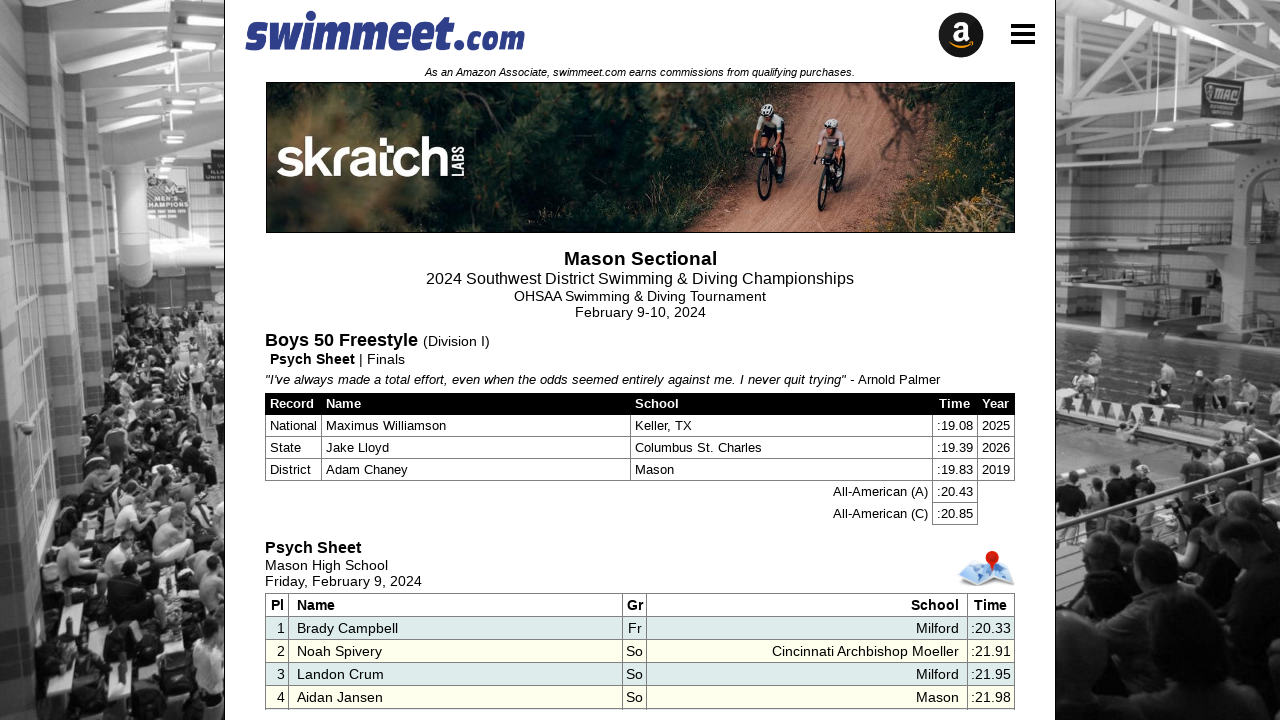

Swimmer team column elements found
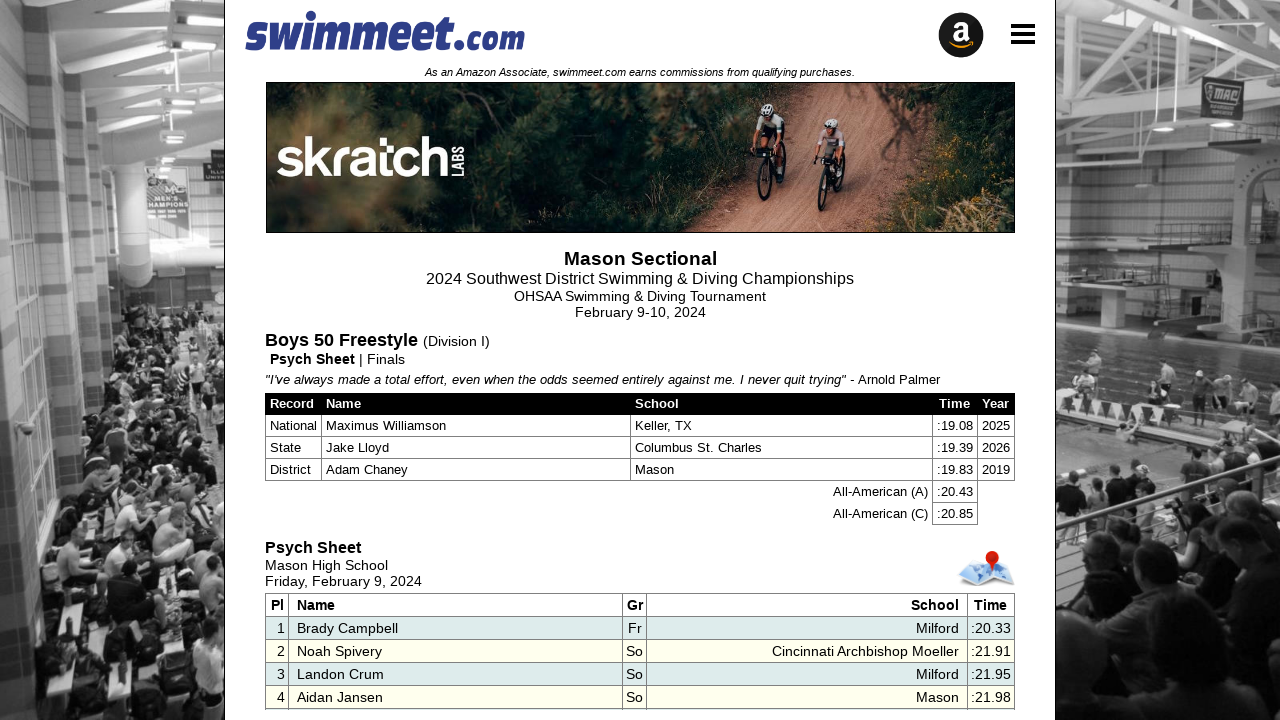

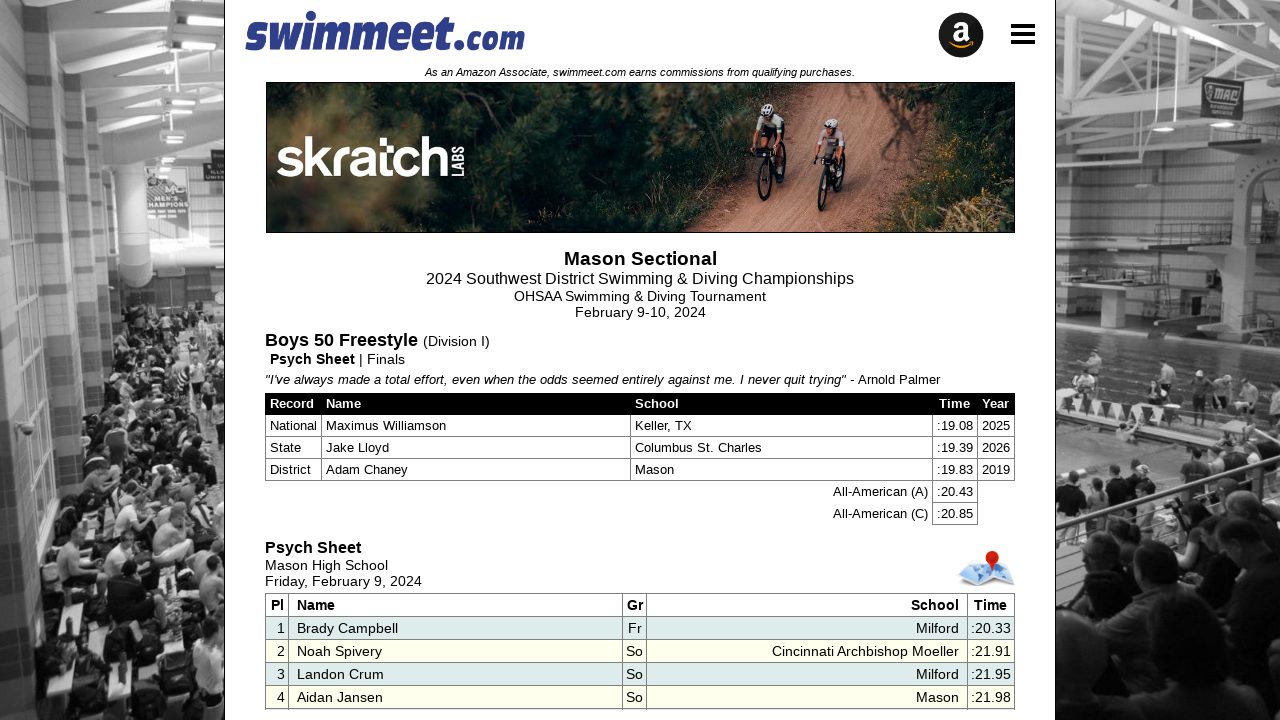